Tests nested frames navigation by clicking on the Nested Frames link, switching to nested frames, and reading content from the middle frame

Starting URL: https://the-internet.herokuapp.com

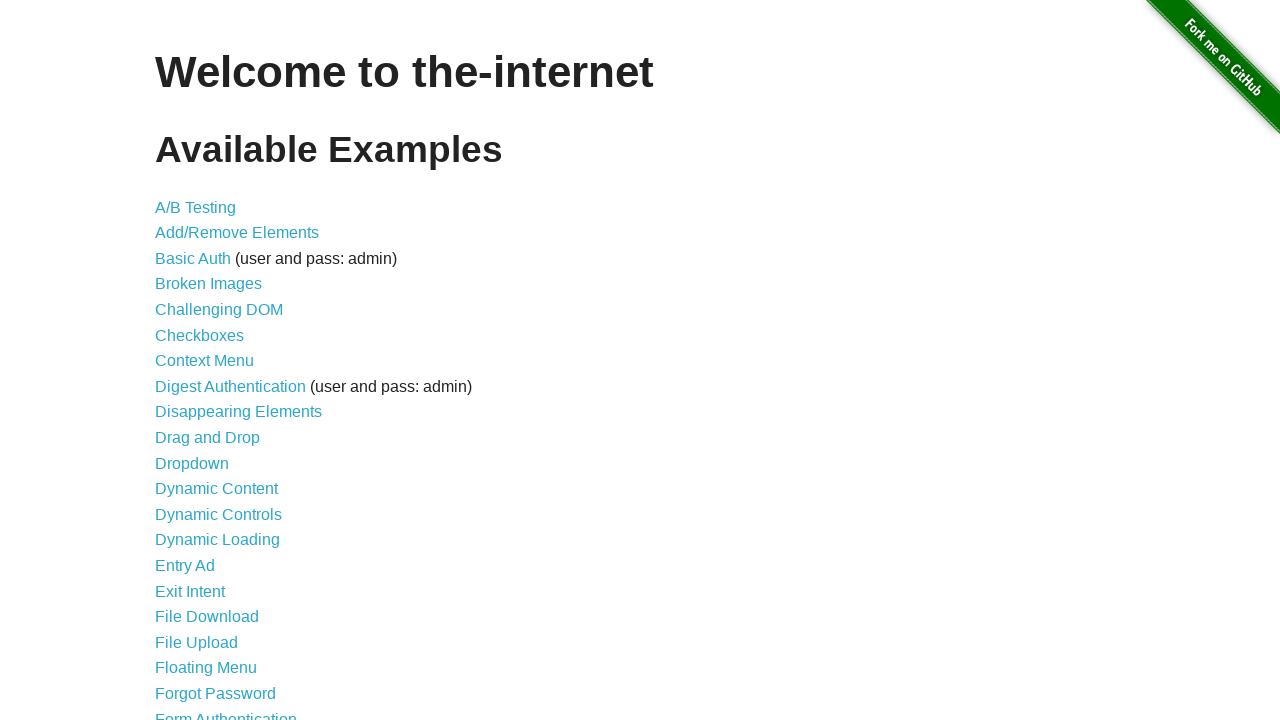

Clicked on Nested Frames link at (210, 395) on xpath=//a[contains(text(),'Nested Frames')]
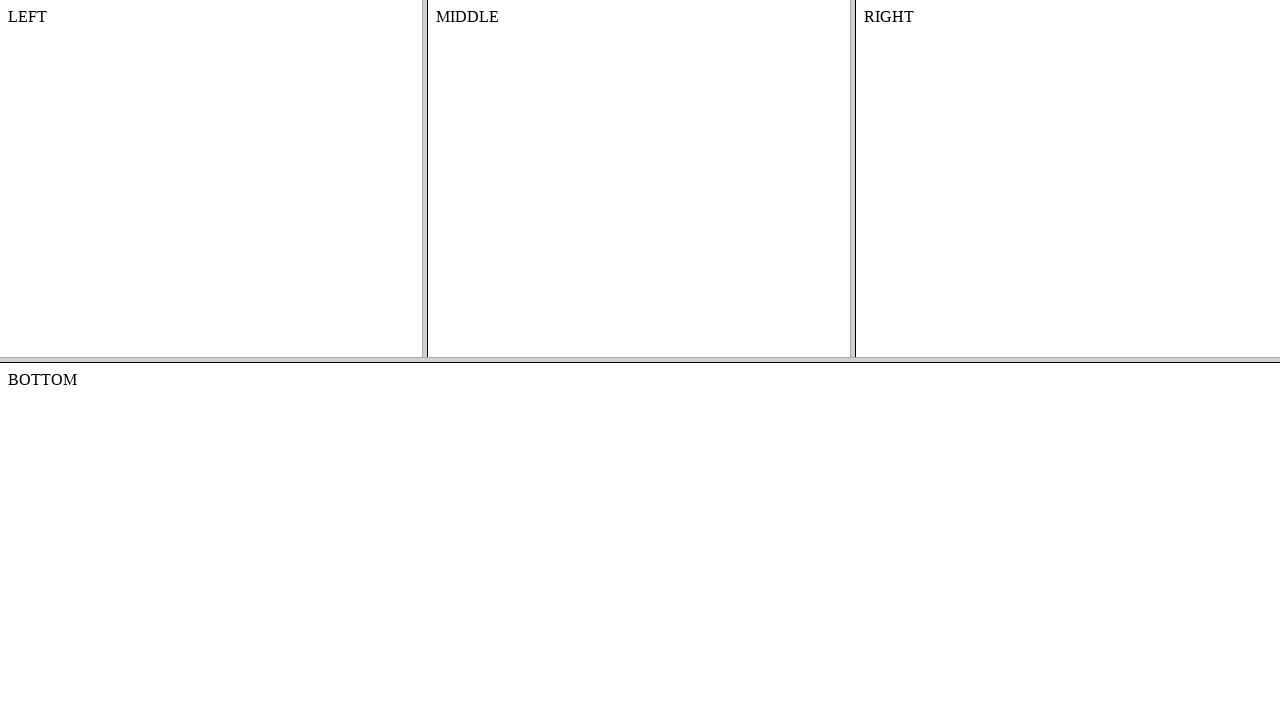

Located top frame
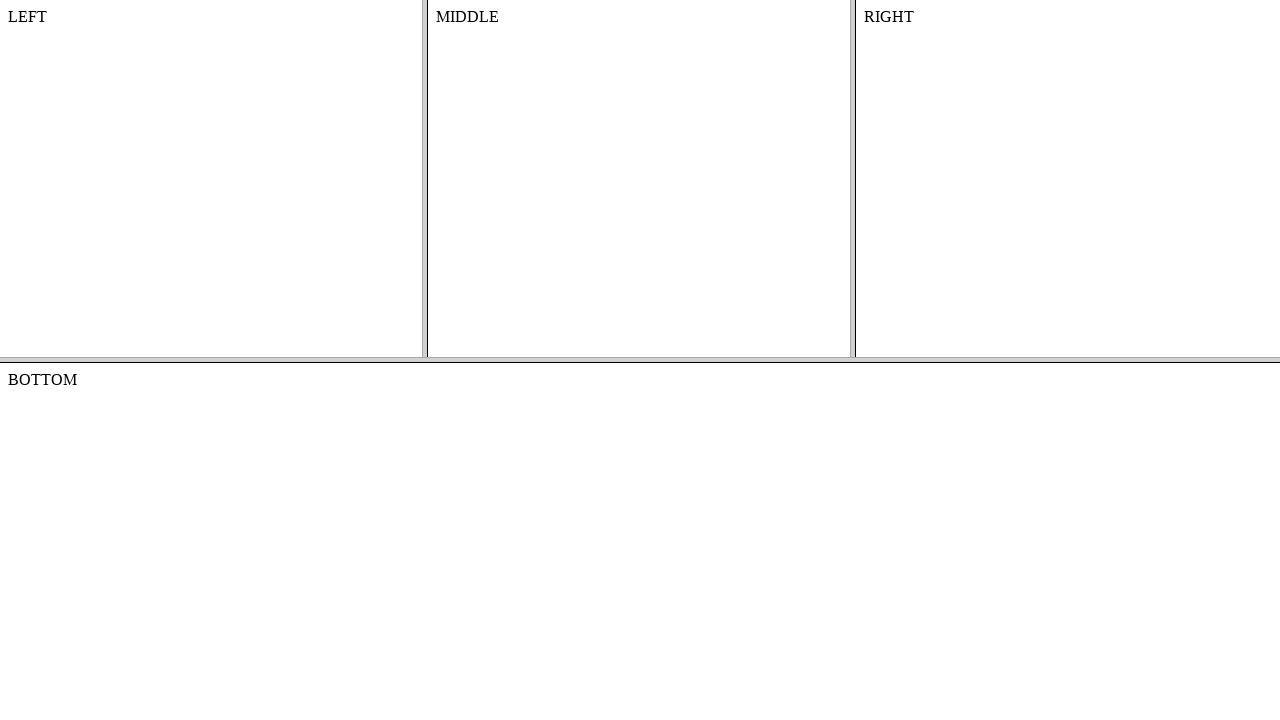

Located middle frame within top frame
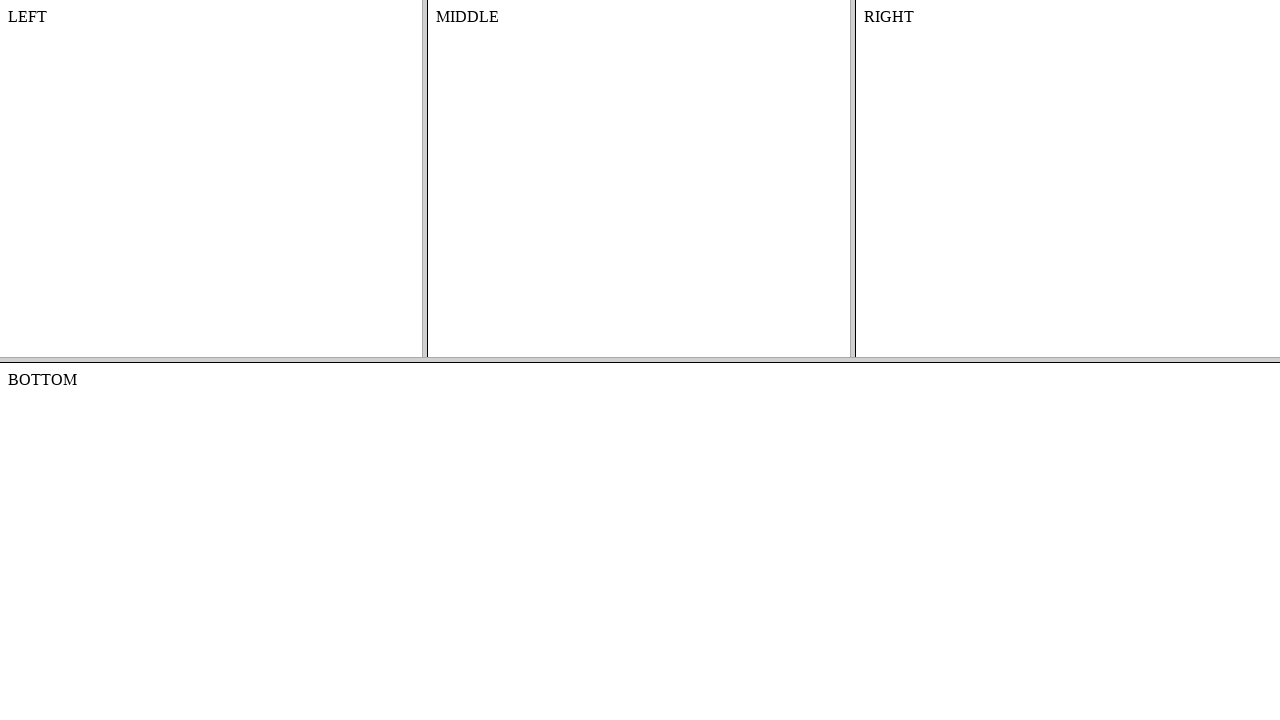

Retrieved content text from middle frame: 'MIDDLE'
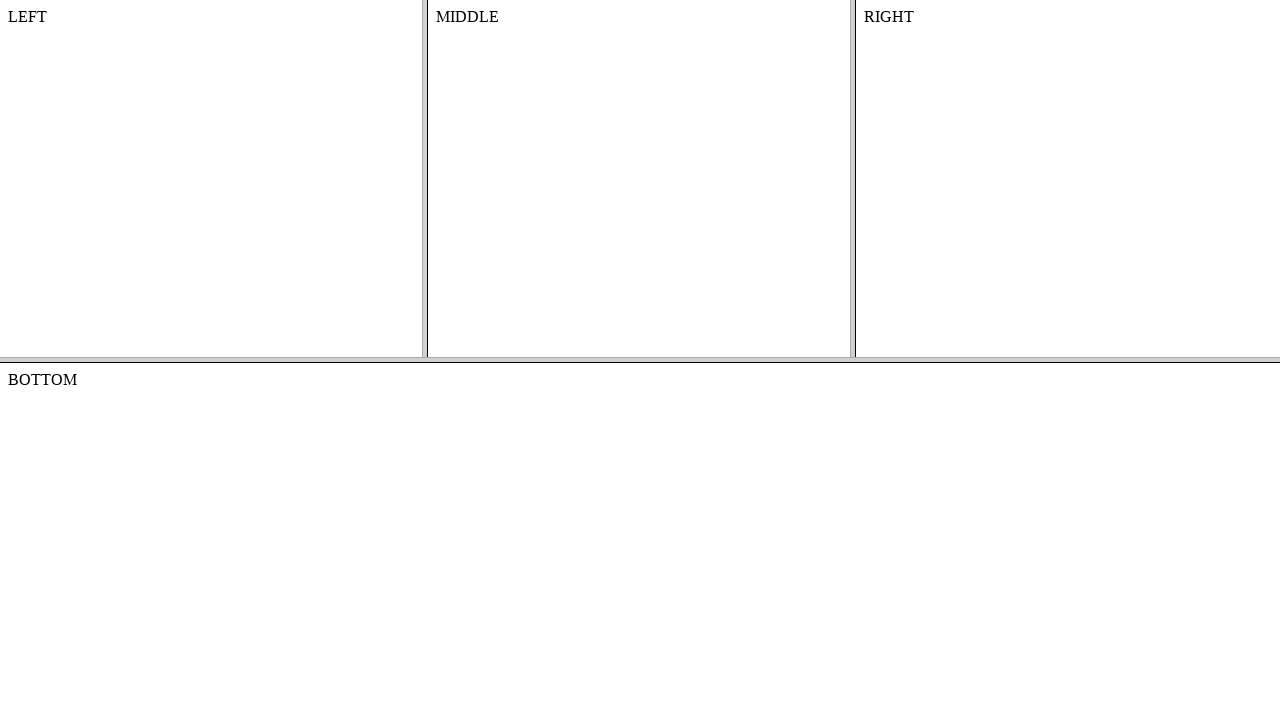

Verified content element is visible in middle frame
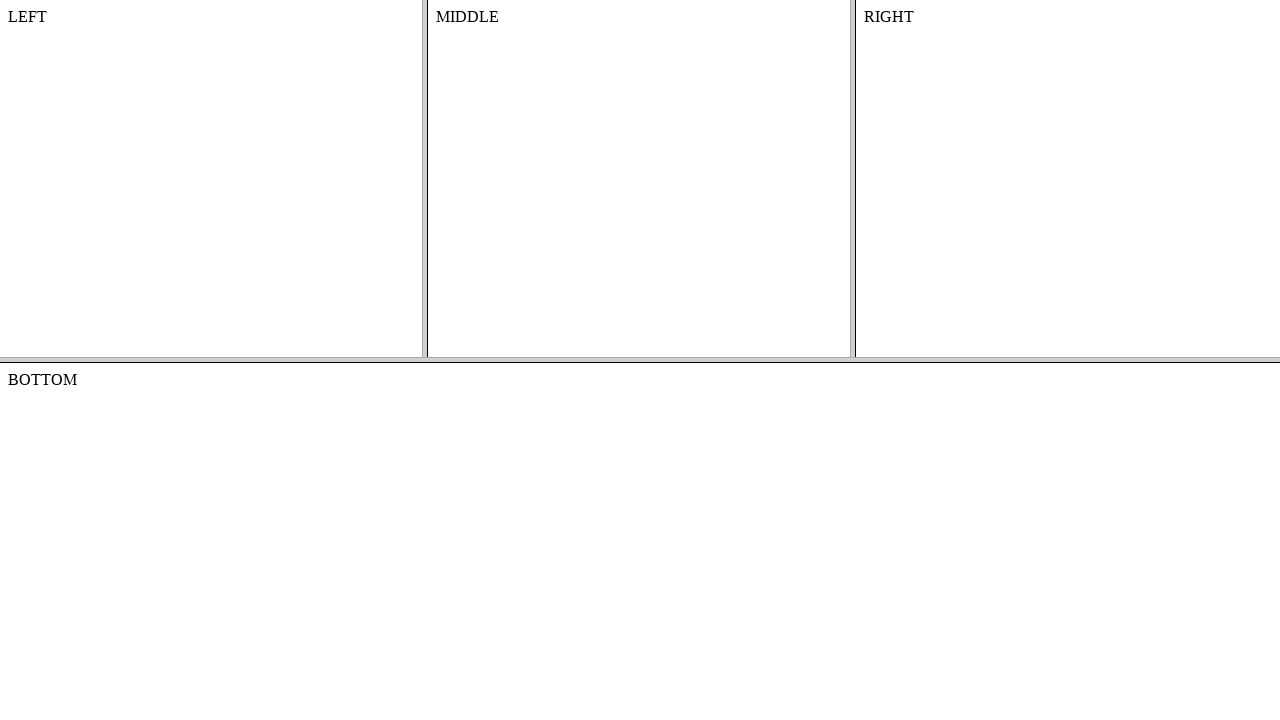

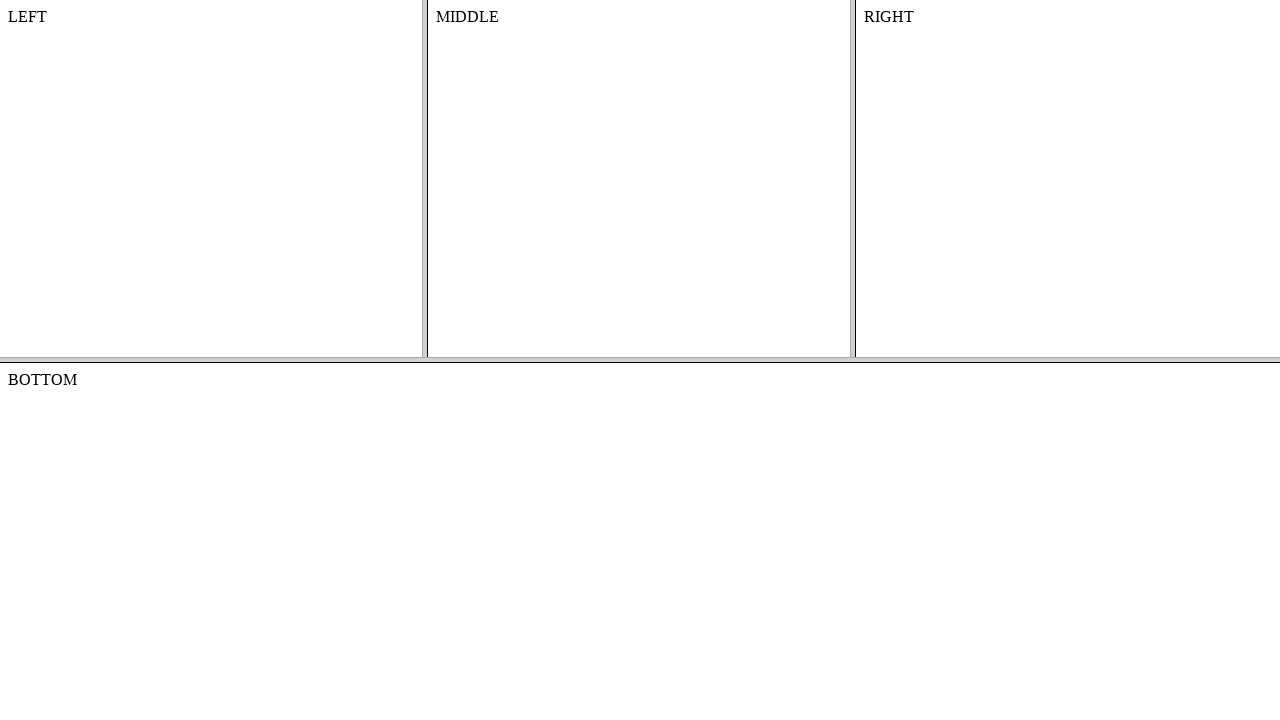